Tests popup window functionality by clicking a link that opens a popup window

Starting URL: http://omayo.blogspot.com/

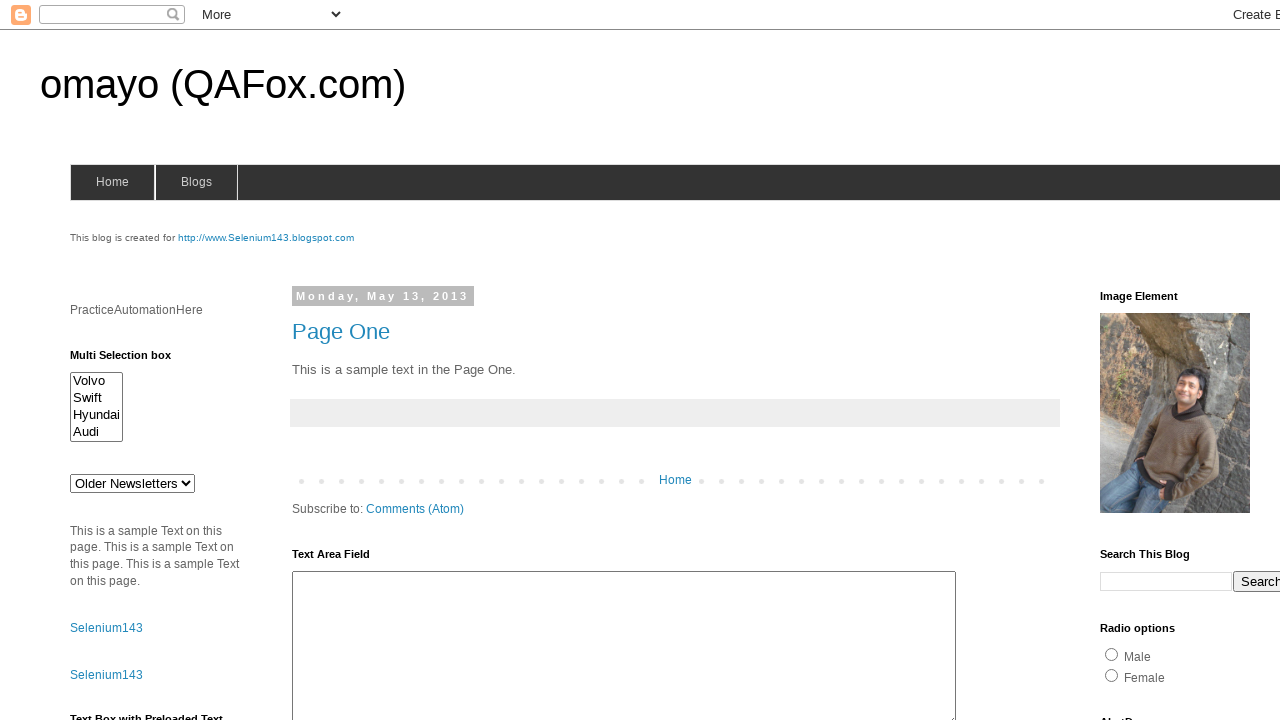

Clicked link to open popup window at (132, 360) on xpath=//a[.='Open a popup window']
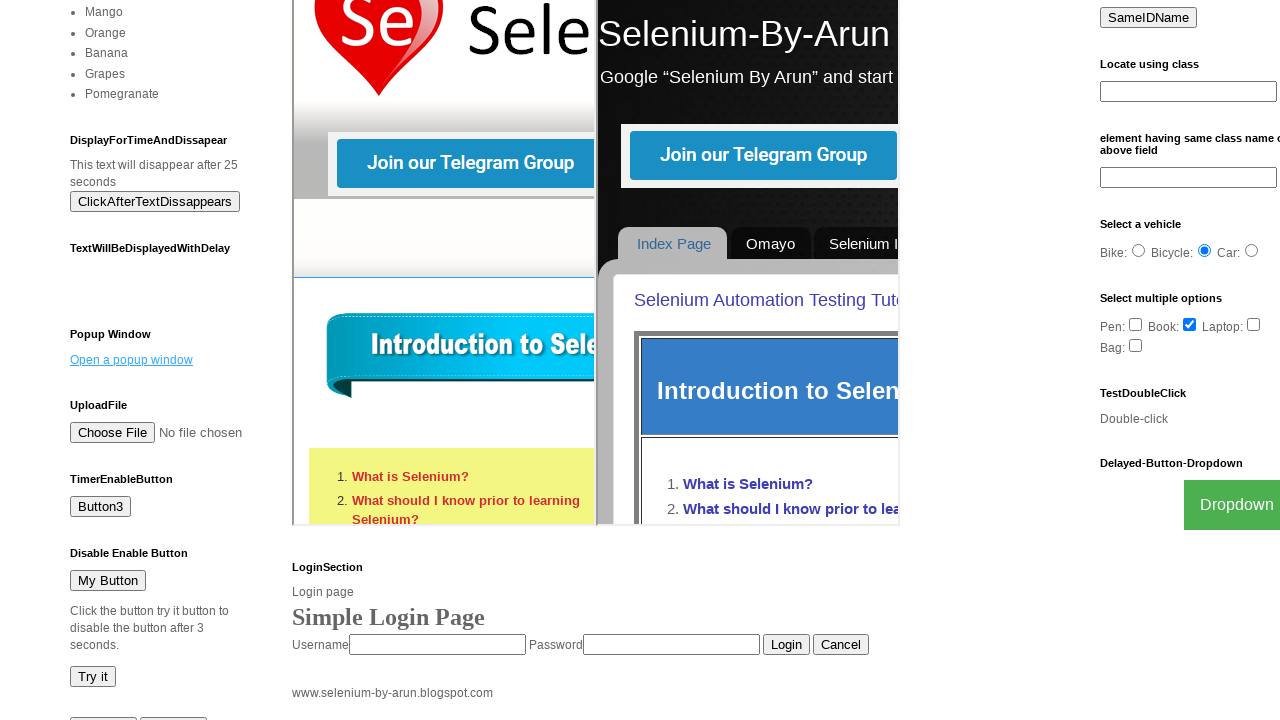

Waited 4 seconds for popup to open
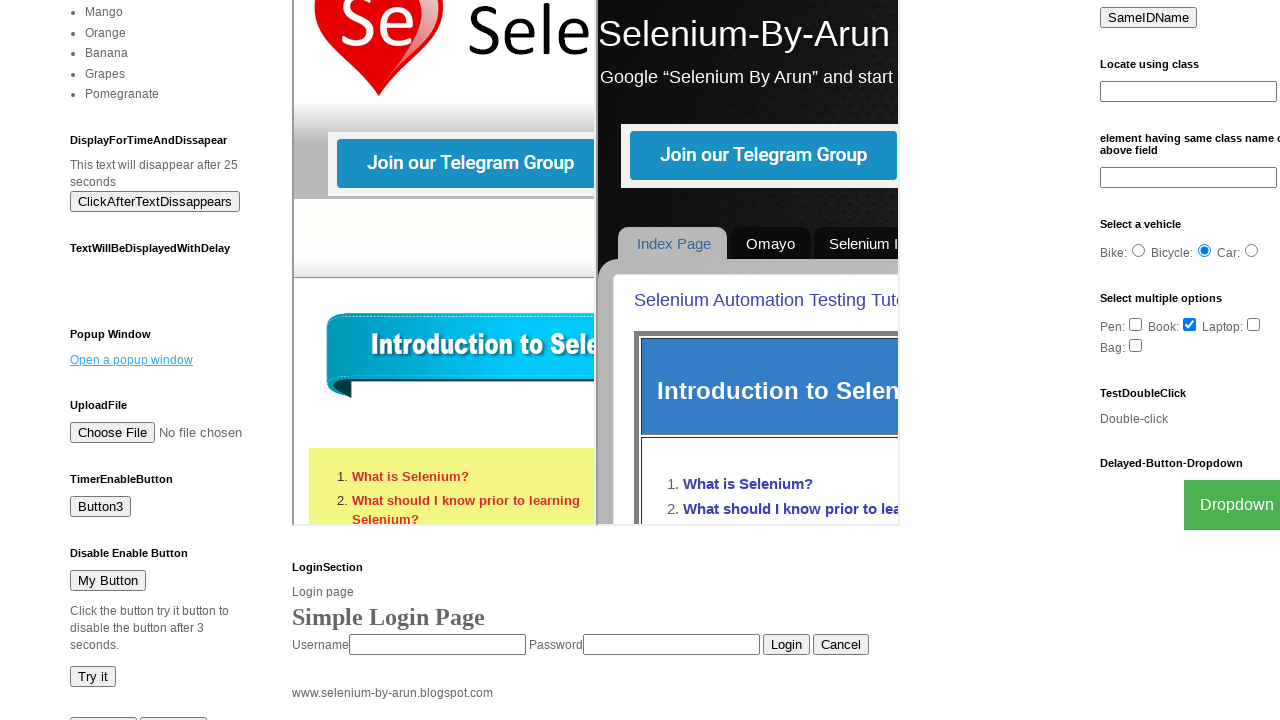

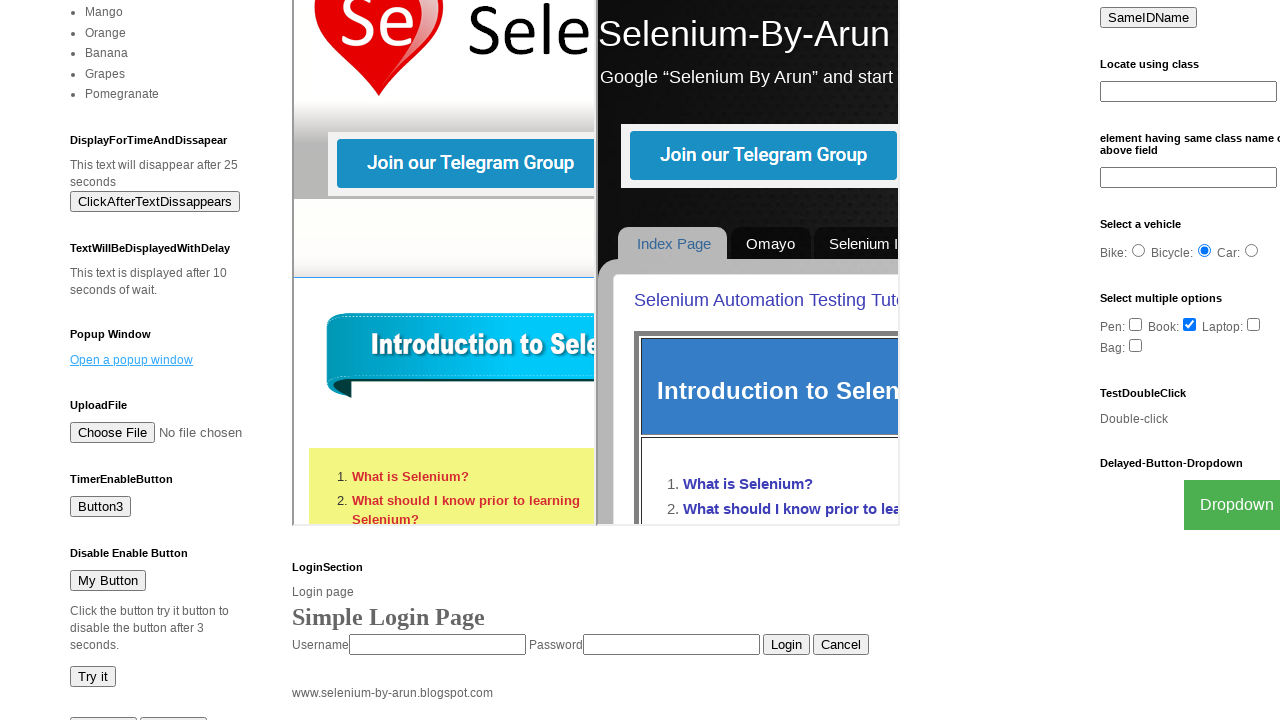